Tests multi-select functionality on jQuery UI's selectable demo by clicking multiple items while holding the CTRL key to select non-contiguous items (Item 1, Item 3, and Item 5).

Starting URL: https://jqueryui.com/selectable/

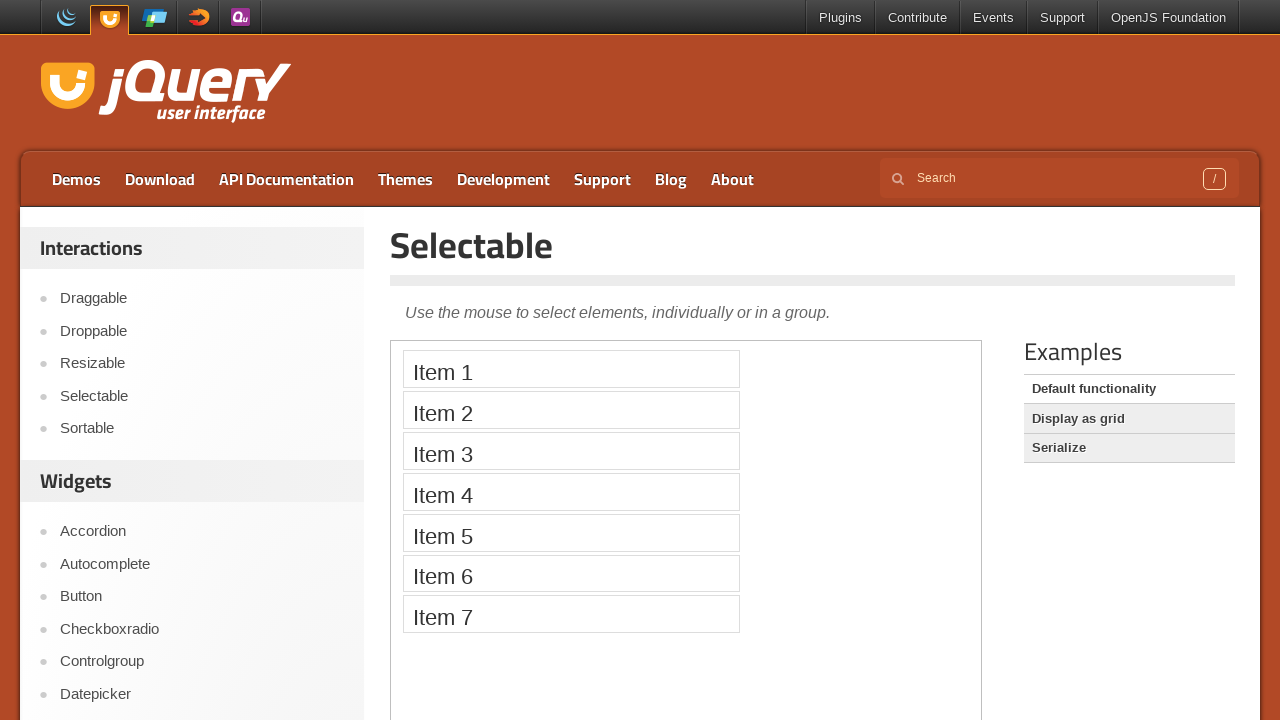

Located iframe containing the jQuery UI selectable demo
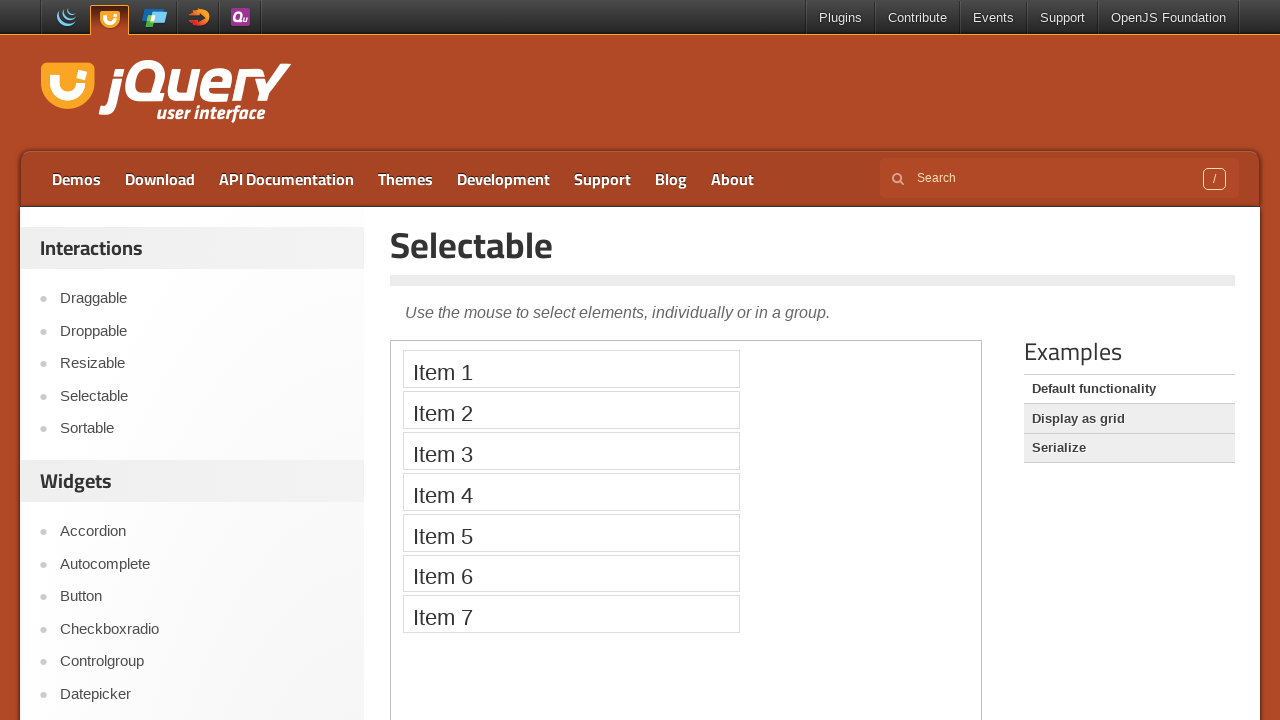

Located Item 1 in the selectable list
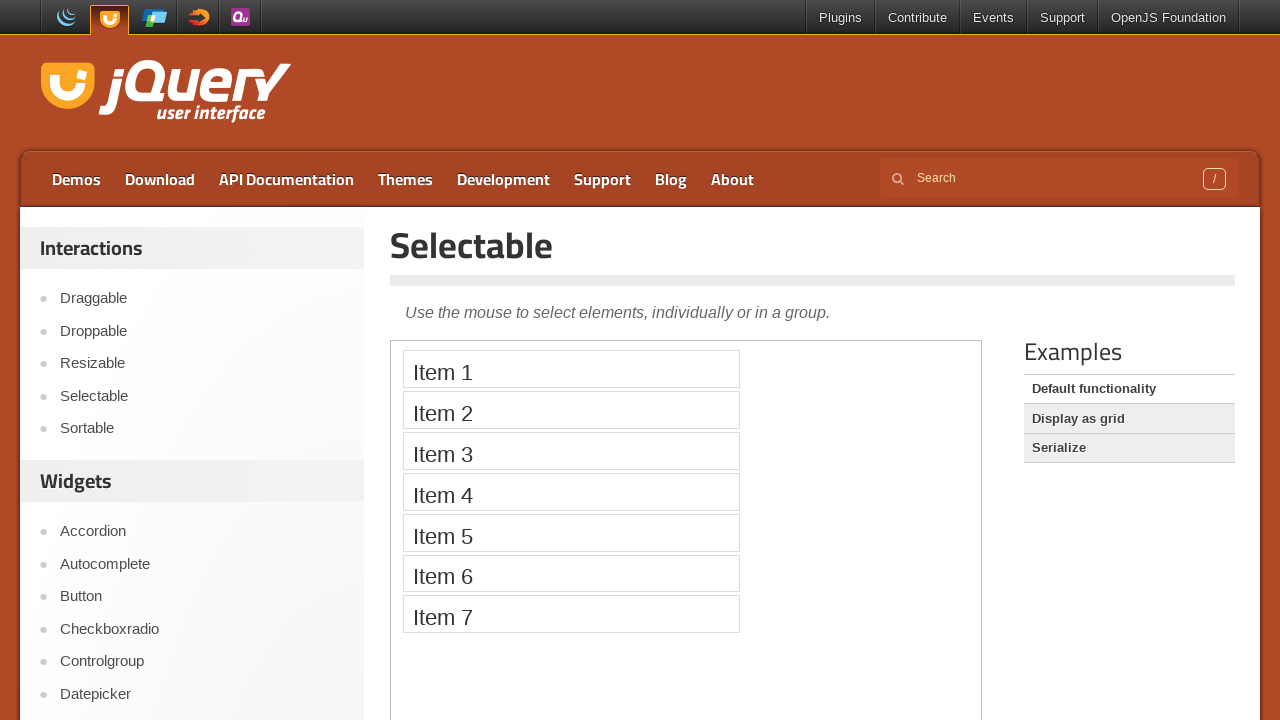

Located Item 3 in the selectable list
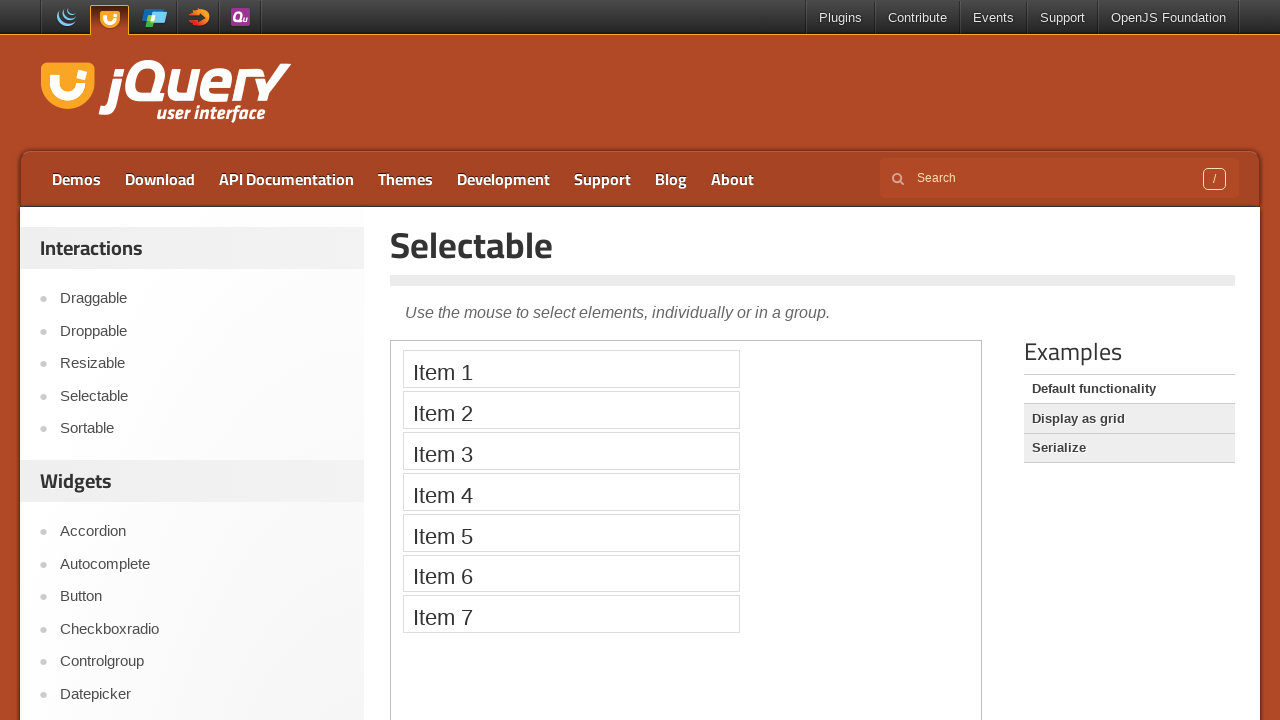

Located Item 5 in the selectable list
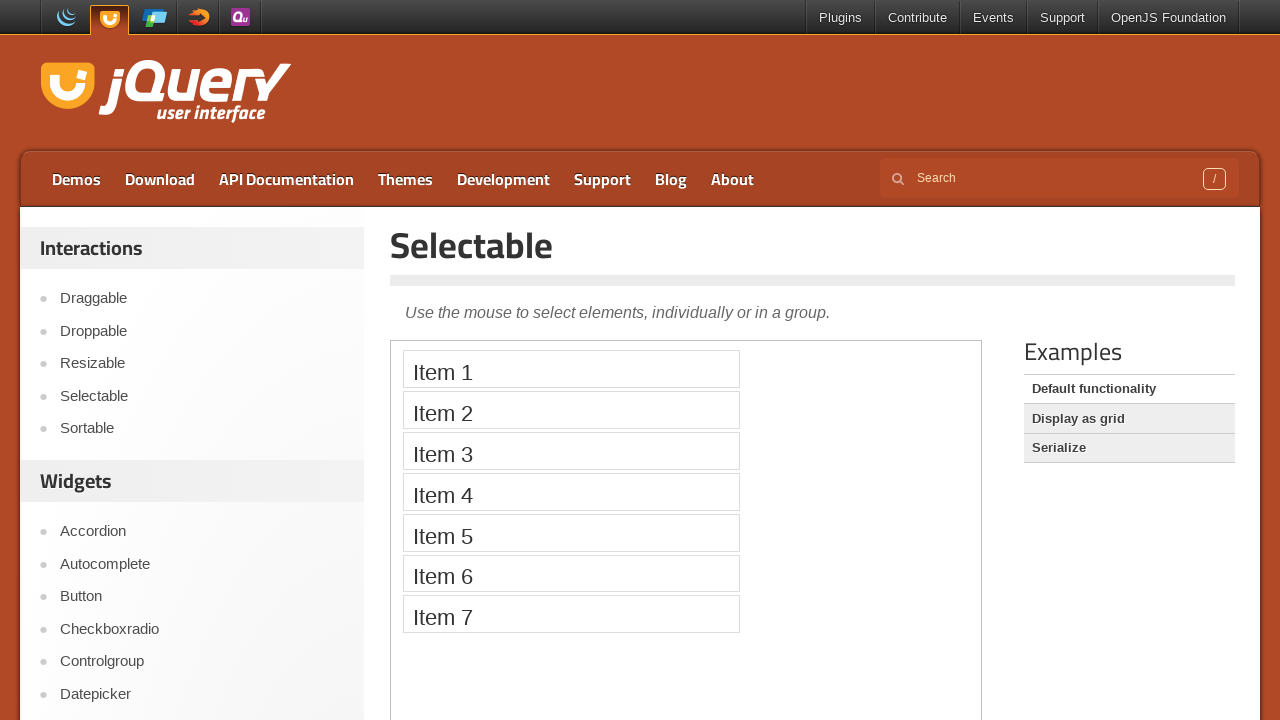

Clicked Item 1 to start selection at (571, 369) on iframe.demo-frame >> internal:control=enter-frame >> xpath=//li[text()='Item 1']
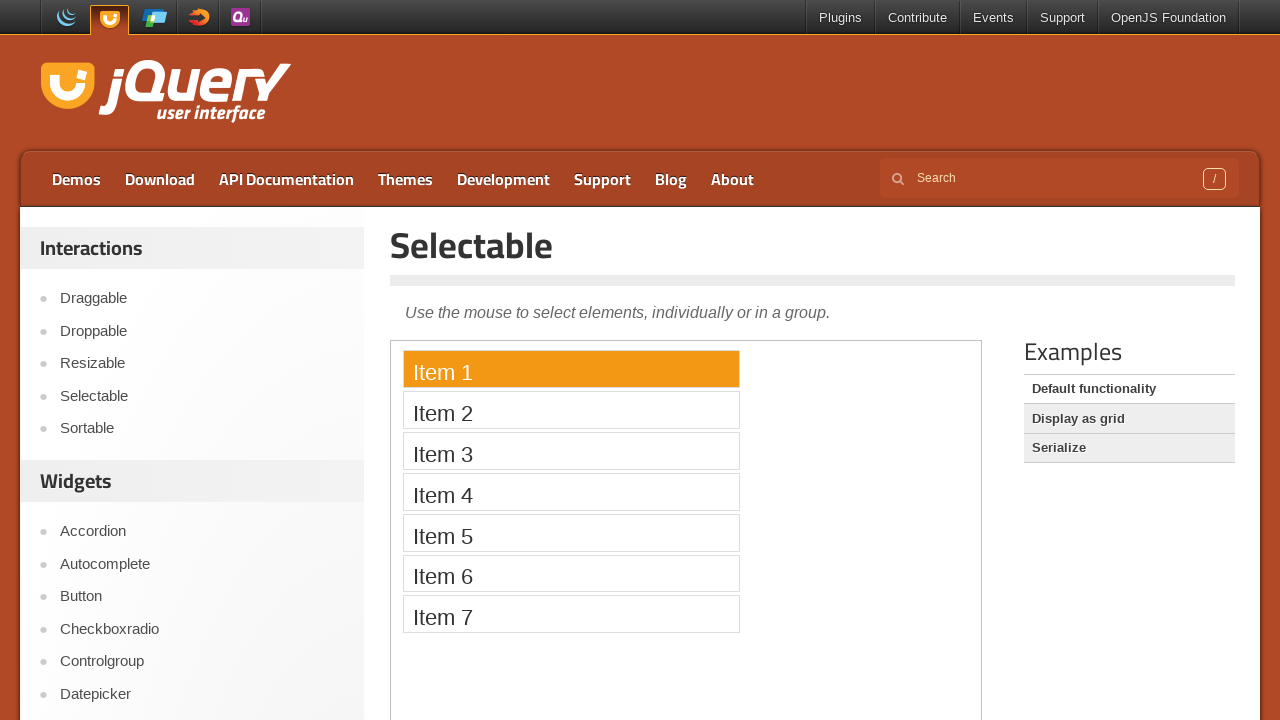

Clicked Item 3 while holding Control to add to selection at (571, 451) on iframe.demo-frame >> internal:control=enter-frame >> xpath=//li[text()='Item 3']
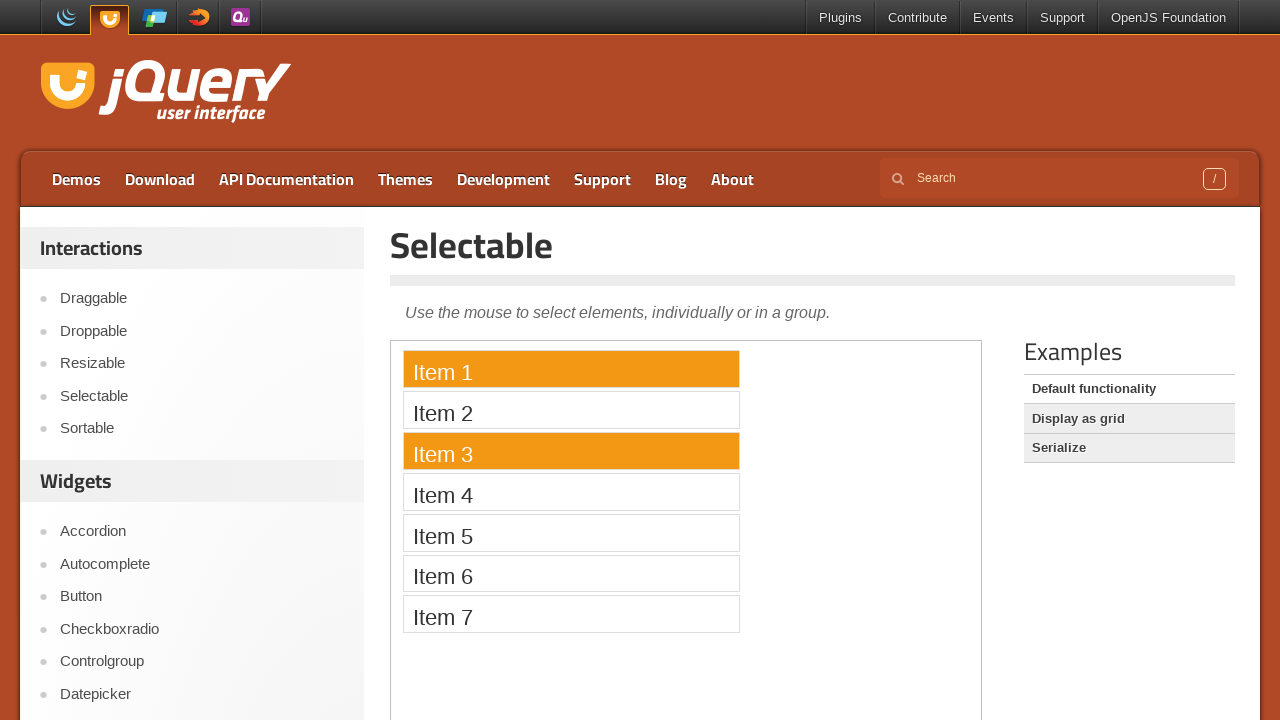

Clicked Item 5 while holding Control to add to selection at (571, 532) on iframe.demo-frame >> internal:control=enter-frame >> xpath=//li[text()='Item 5']
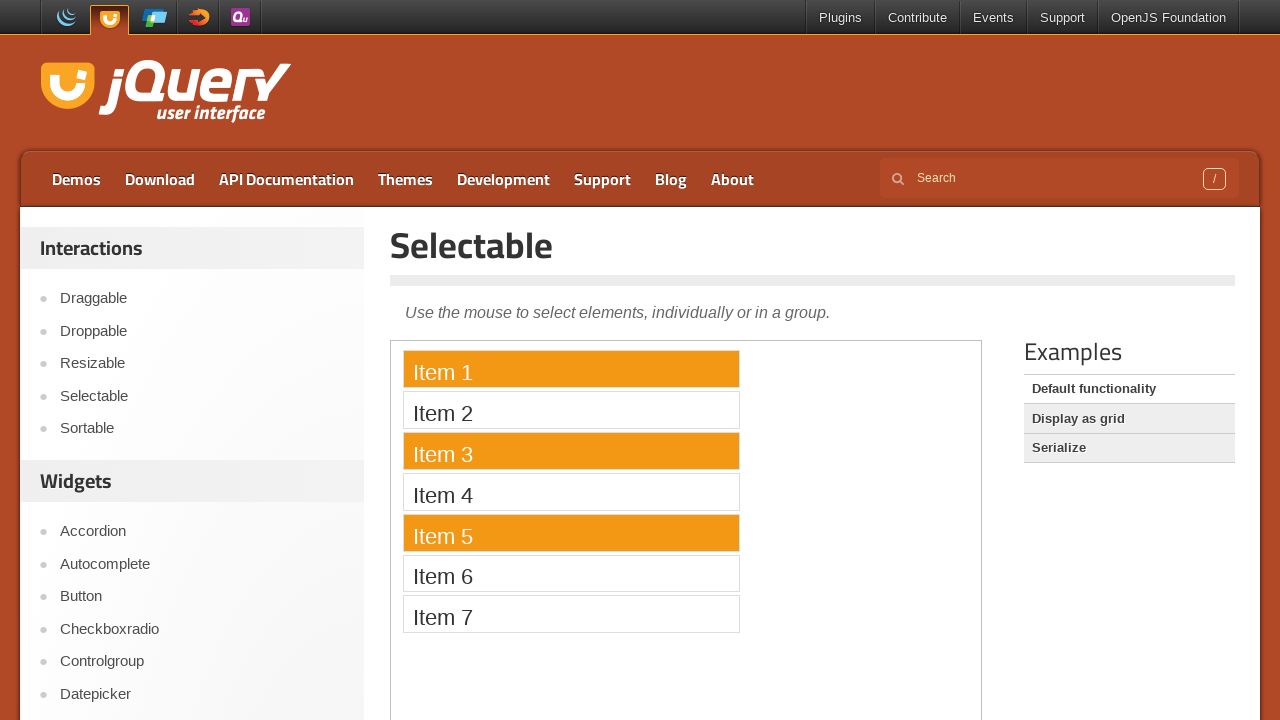

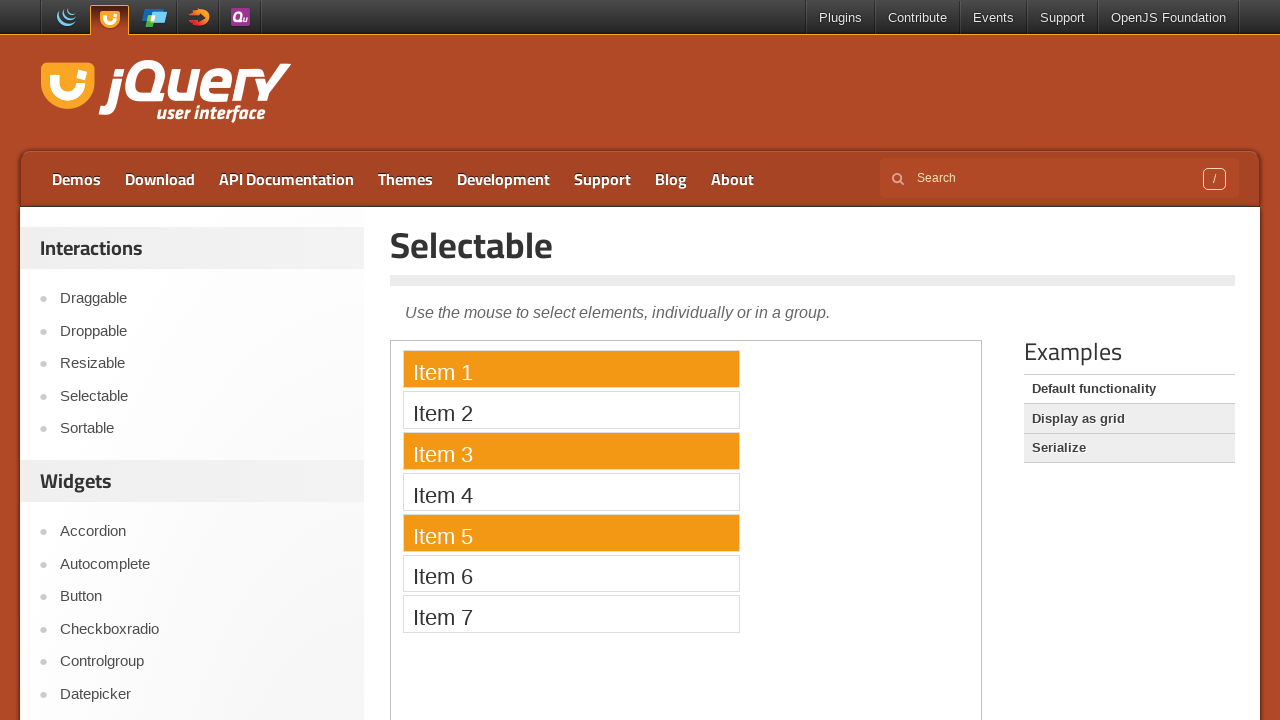